Tests dropdown selection functionality by selecting options using different methods (by index, visible text, and value) and iterating through all dropdown options

Starting URL: http://syntaxprojects.com/basic-select-dropdown-demo.php

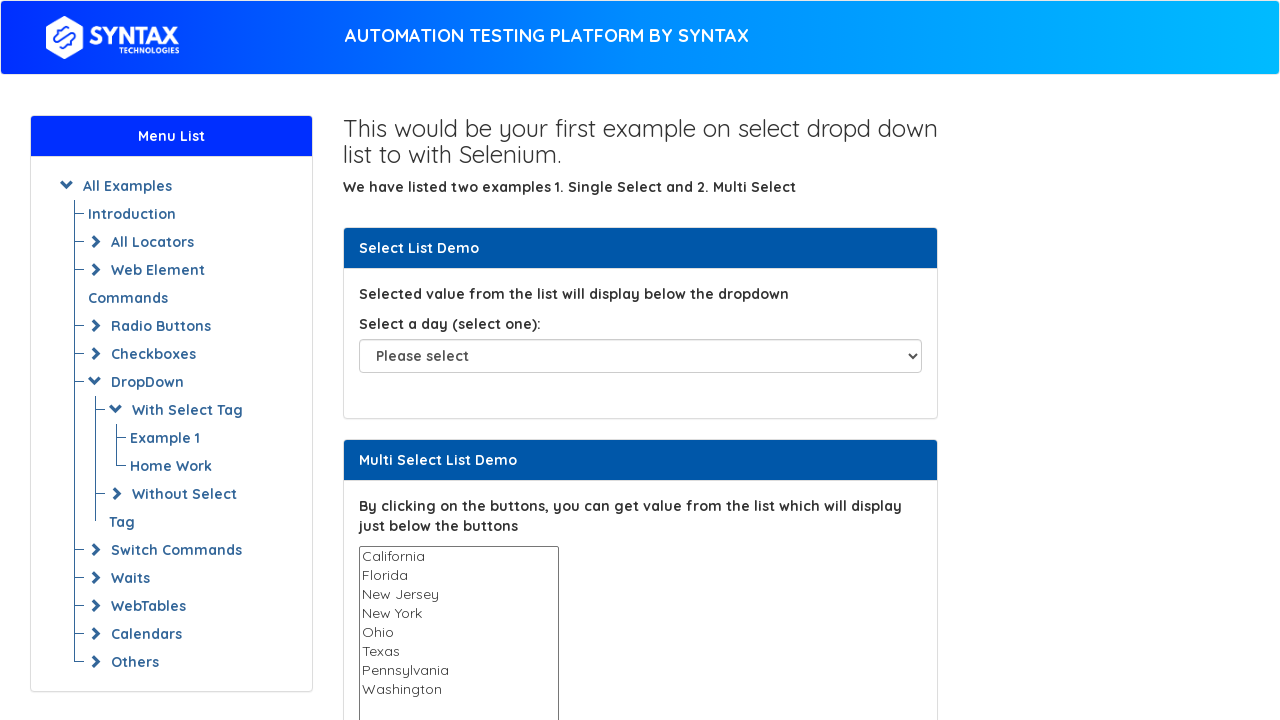

Located dropdown element with id 'select-demo'
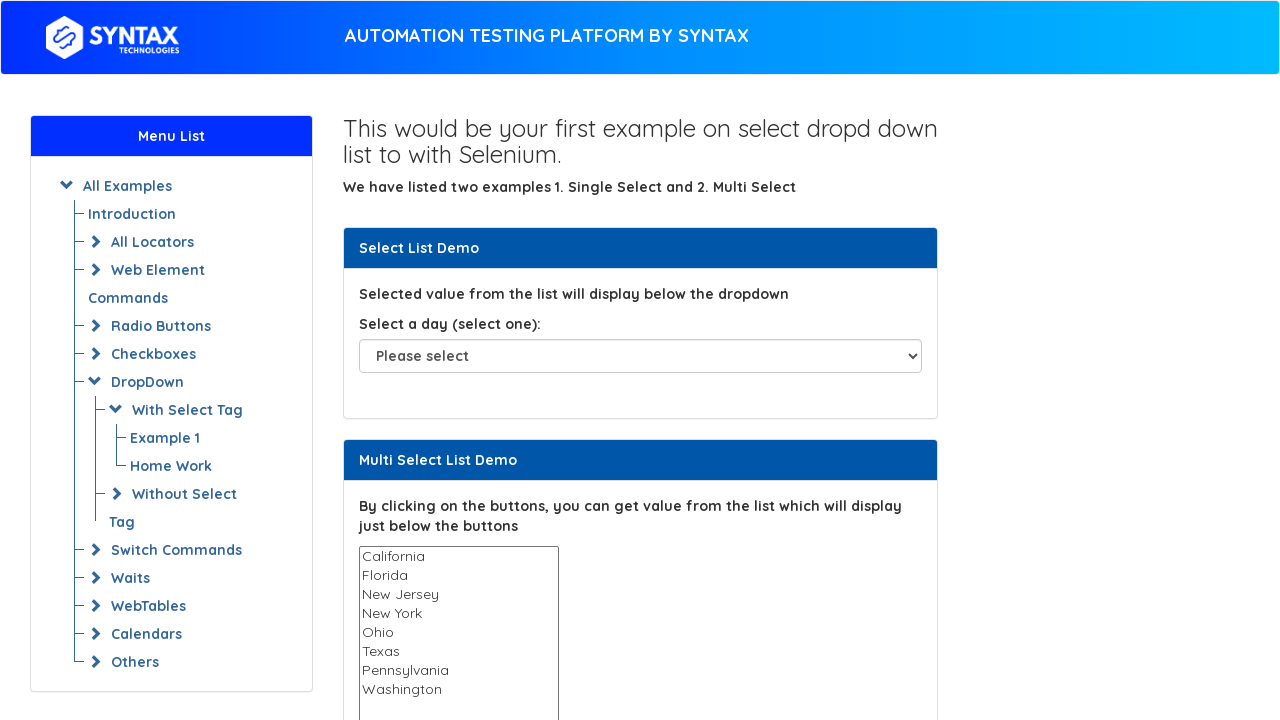

Selected dropdown option by index 4 (Thursday) on #select-demo
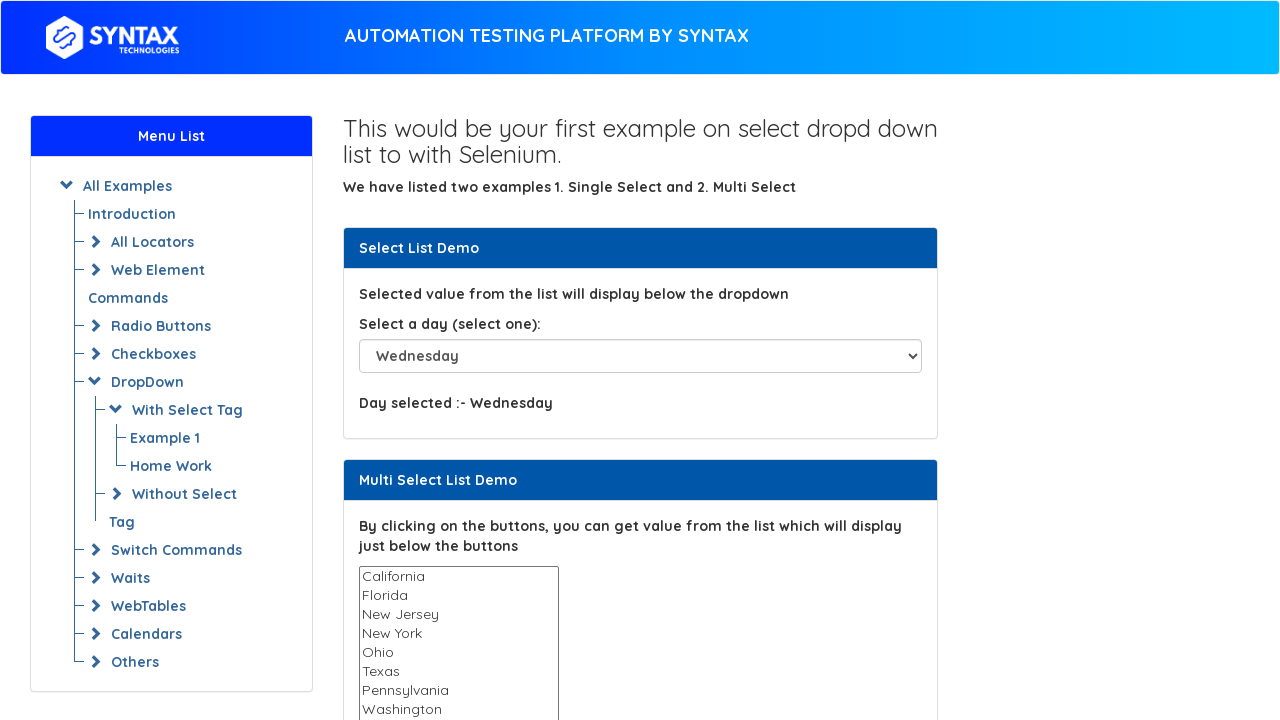

Waited 1 second for UI update
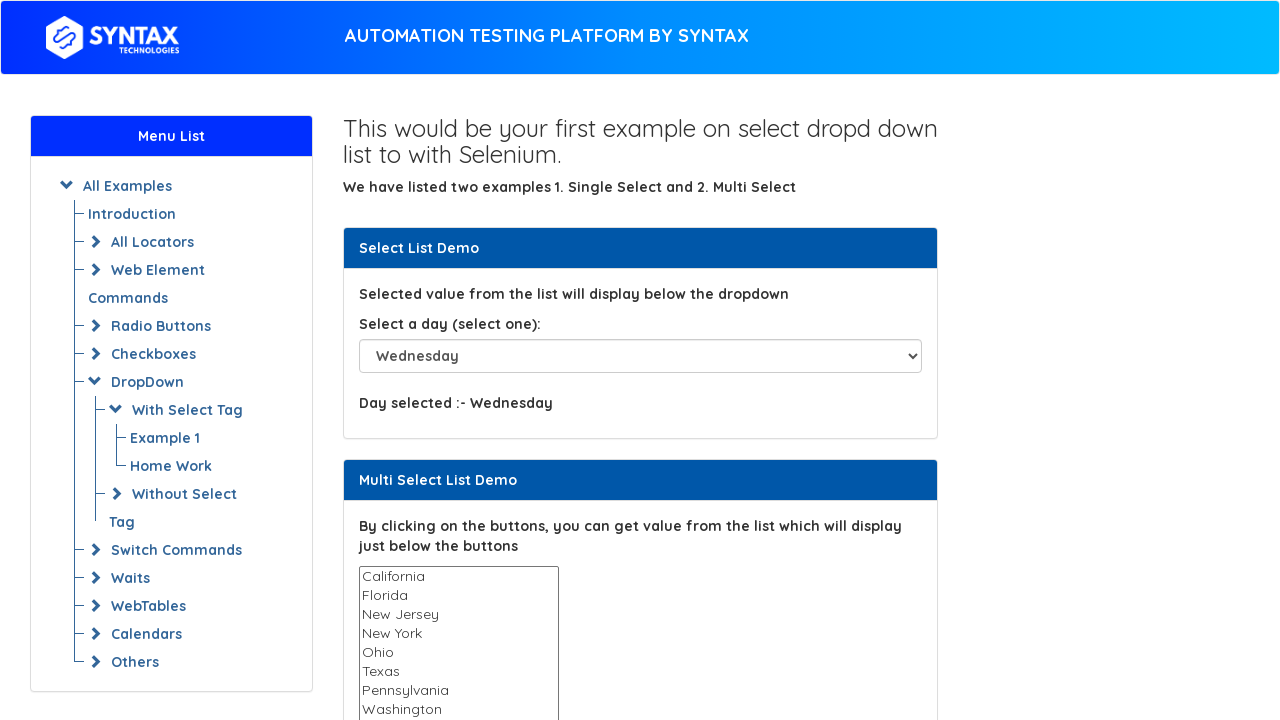

Selected dropdown option by visible text 'Monday' on #select-demo
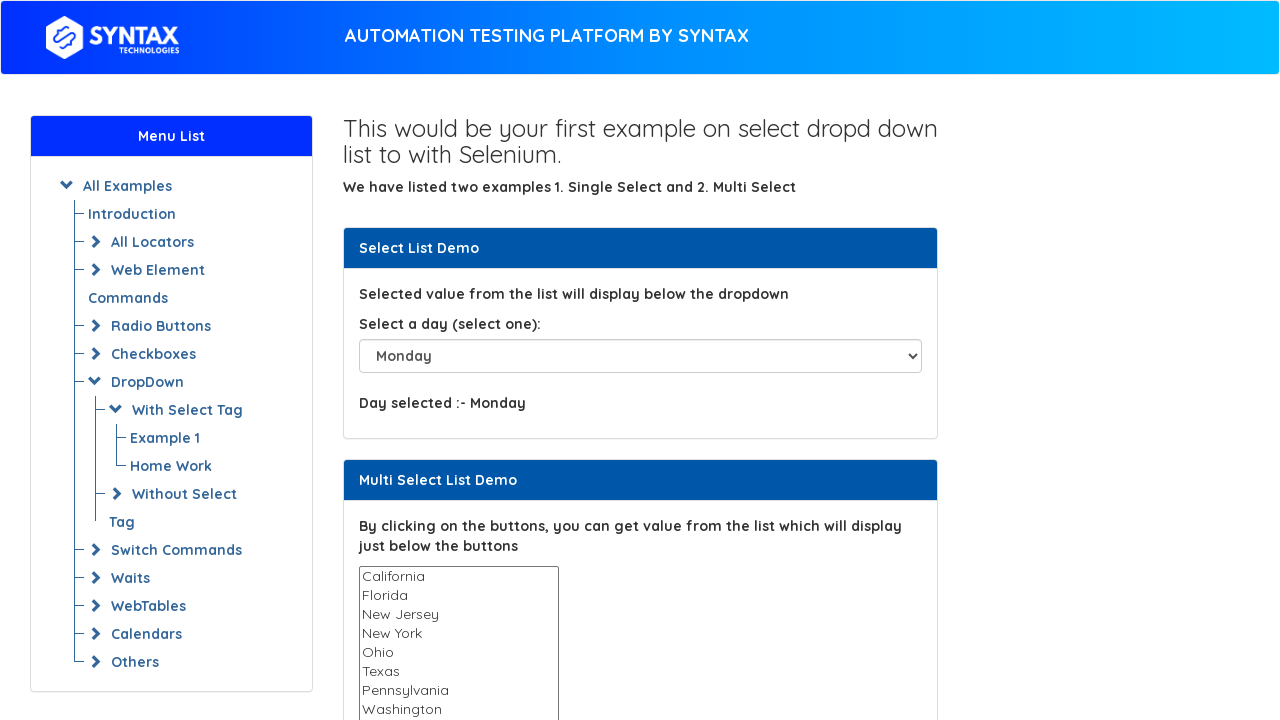

Waited 1 second for UI update
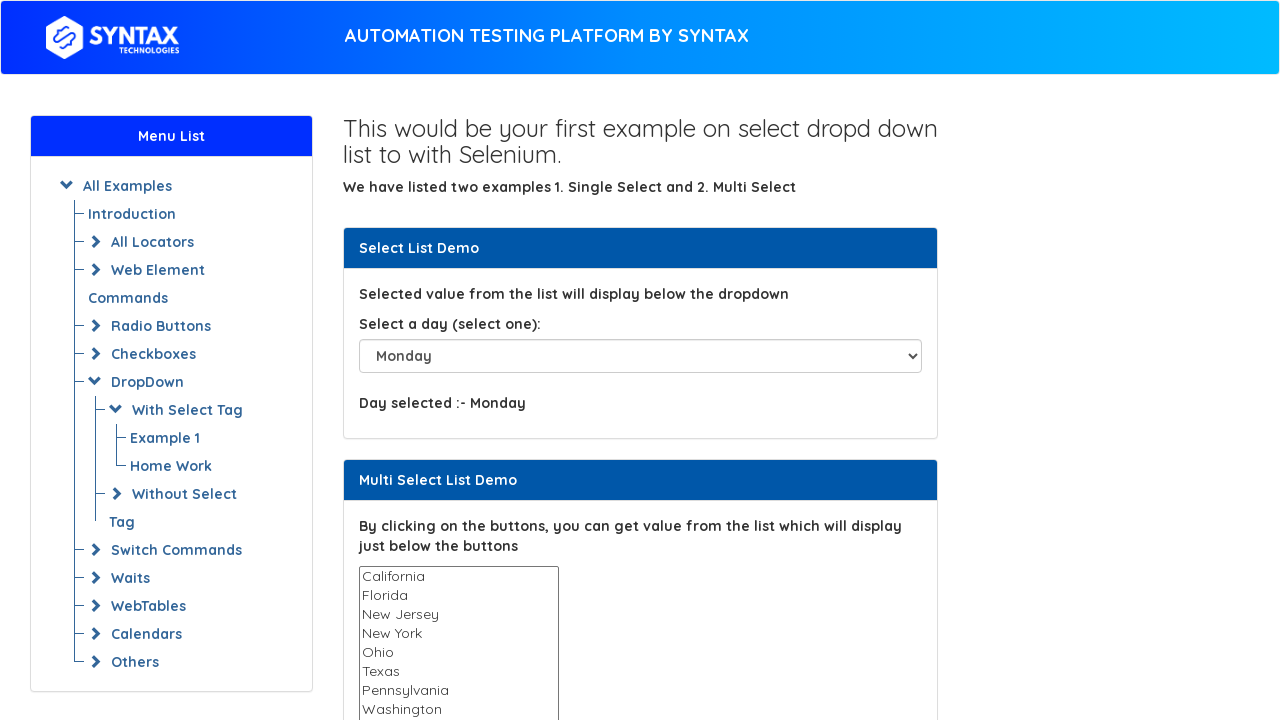

Selected dropdown option by value 'Sunday' on #select-demo
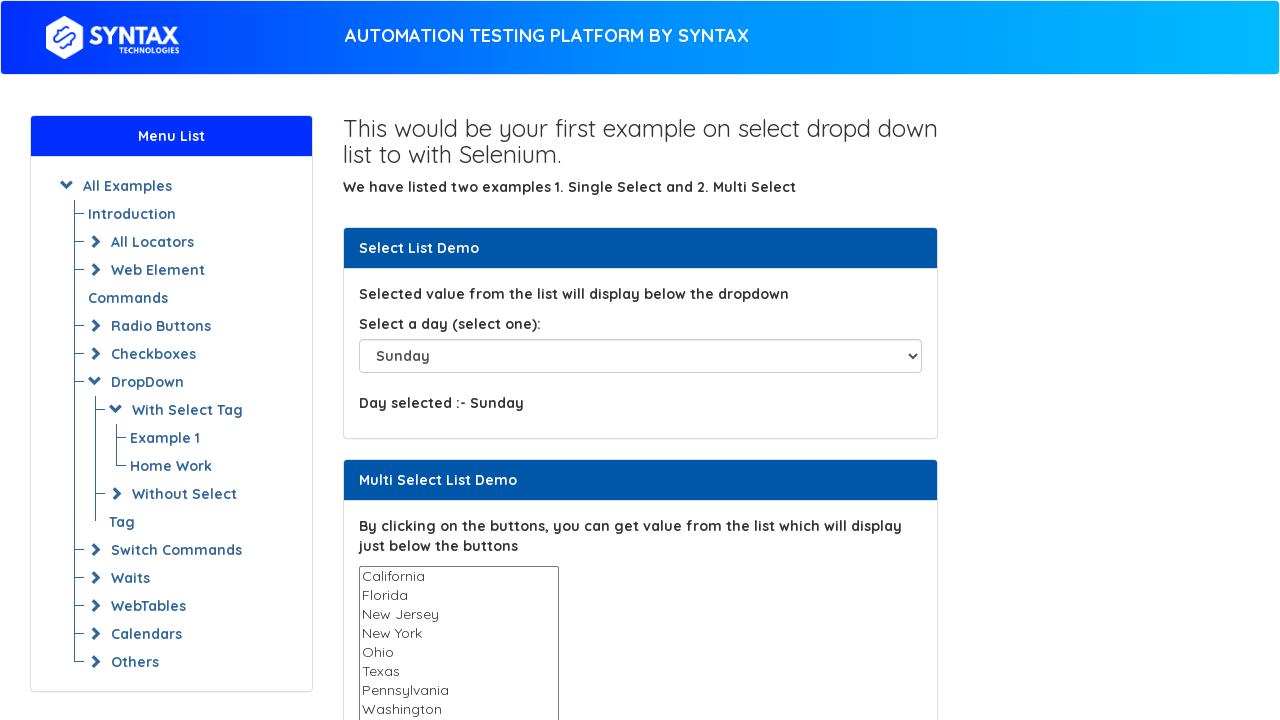

Retrieved all dropdown option elements
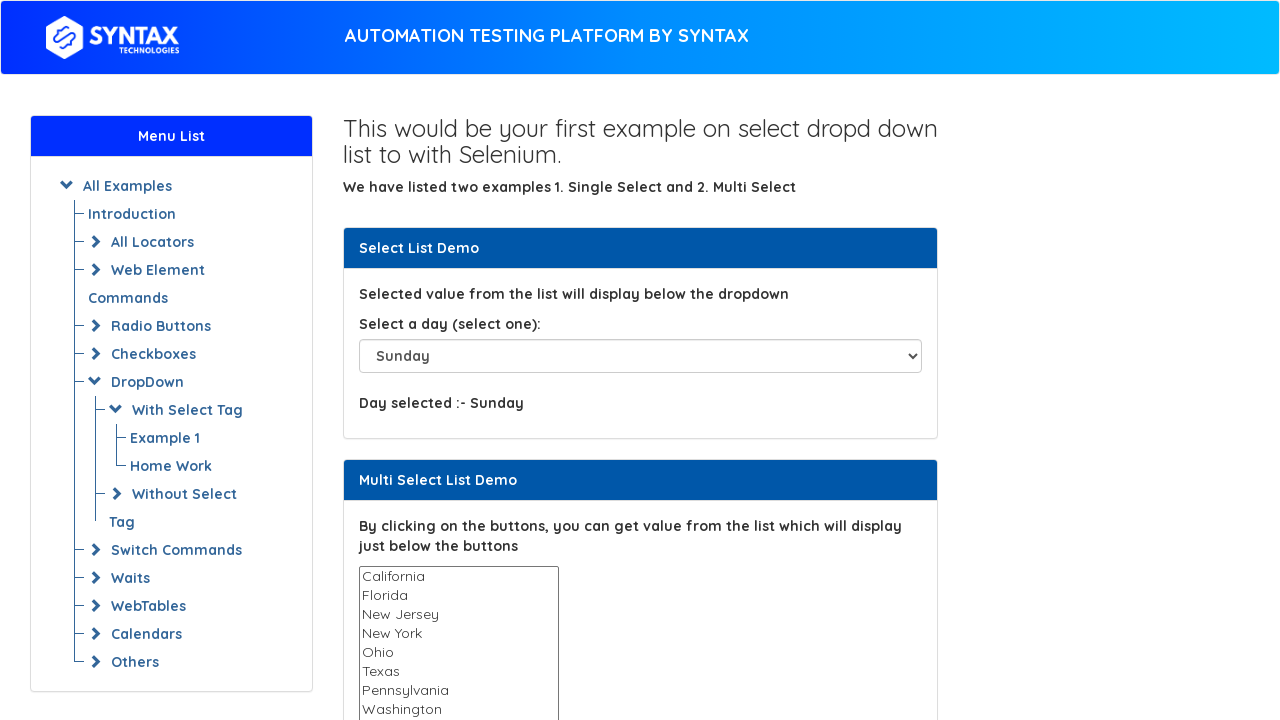

Found total of 8 dropdown options
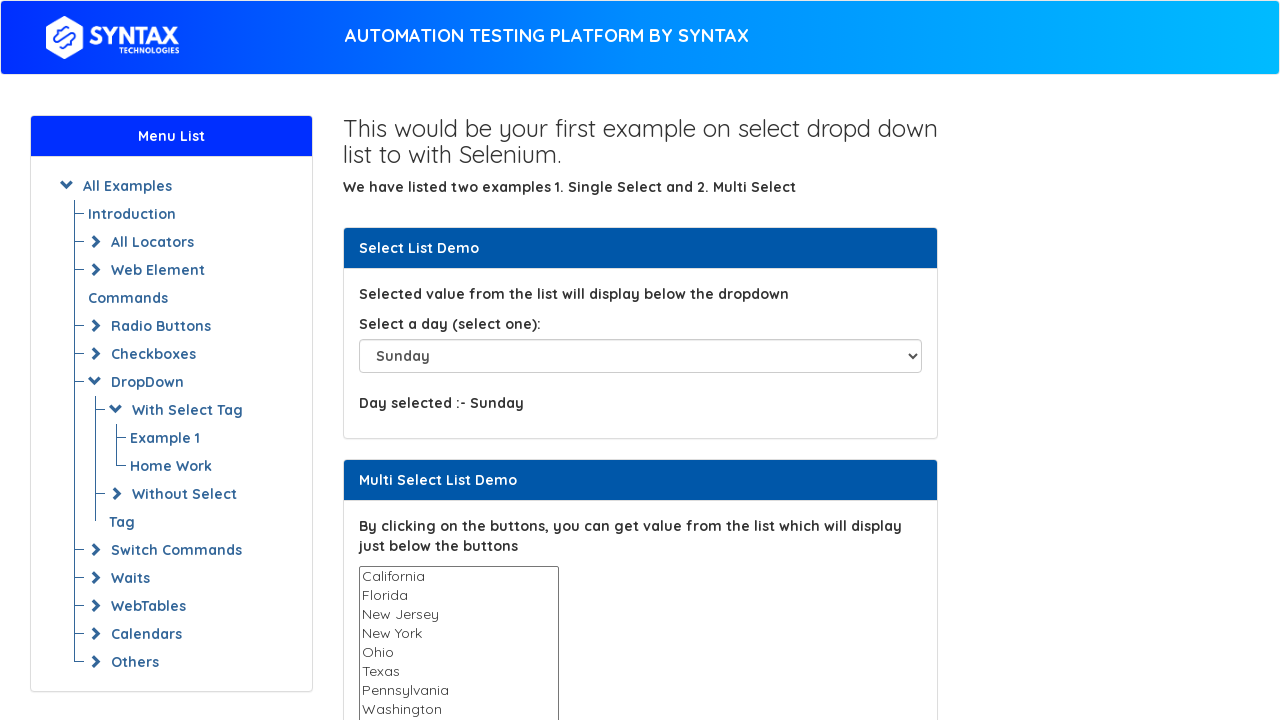

Retrieved text from option 1: 'Sunday'
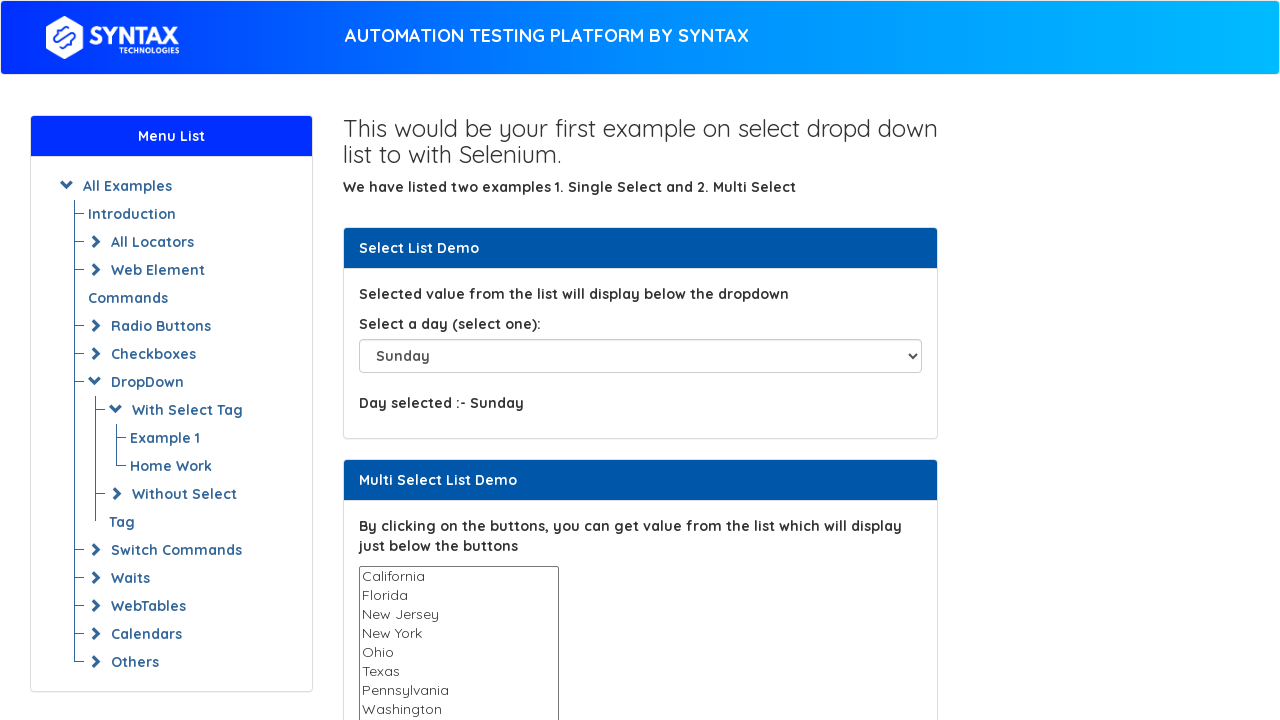

Selected dropdown option by index 1 (Sunday) on #select-demo
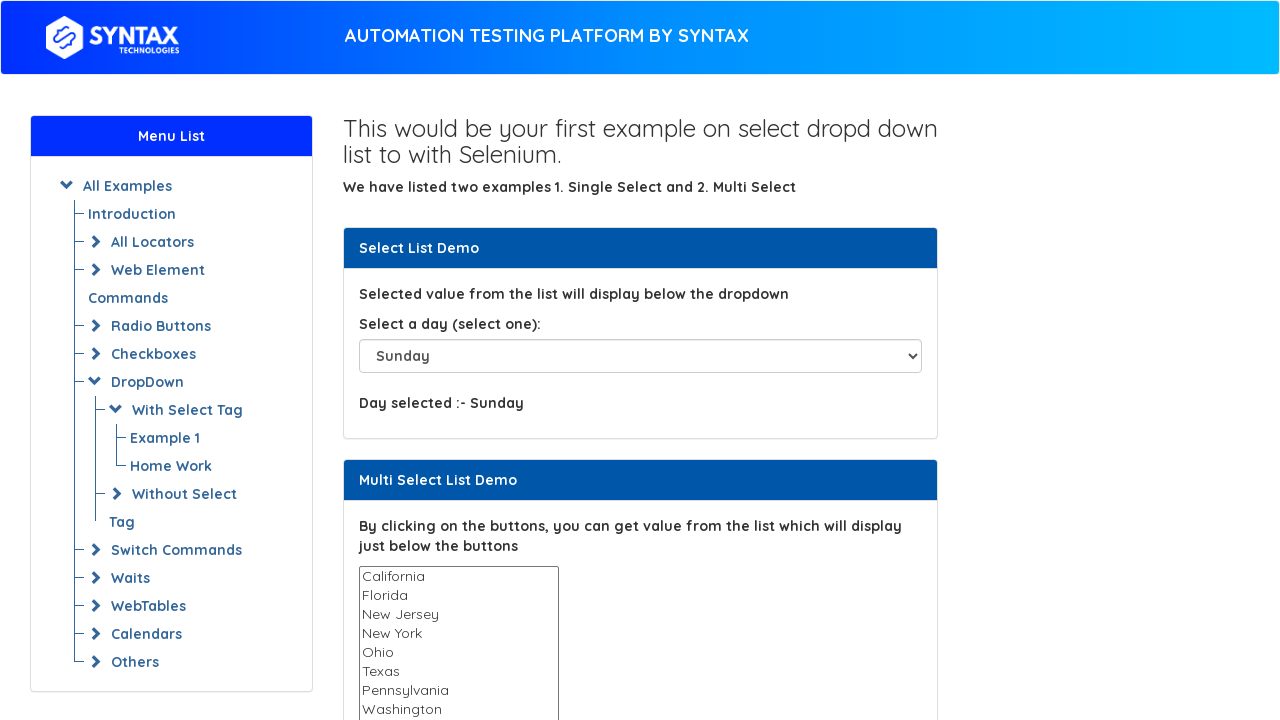

Waited 1 second for UI update after selection
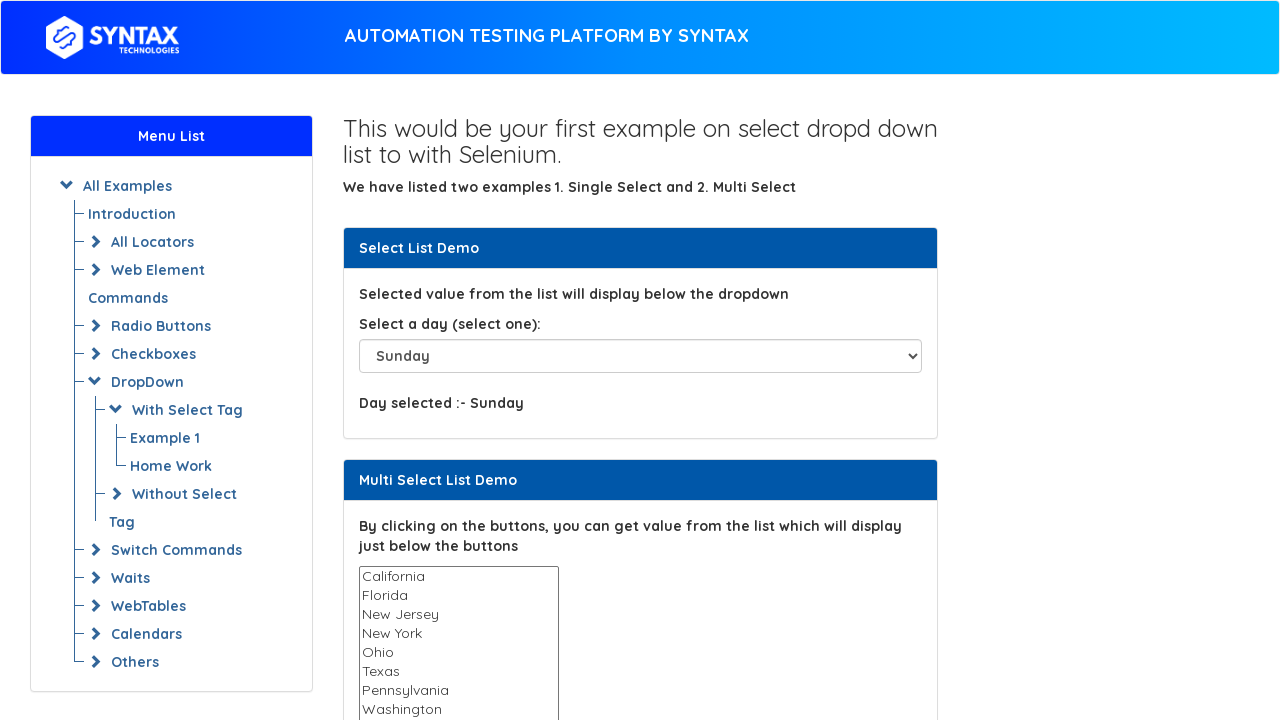

Retrieved text from option 2: 'Monday'
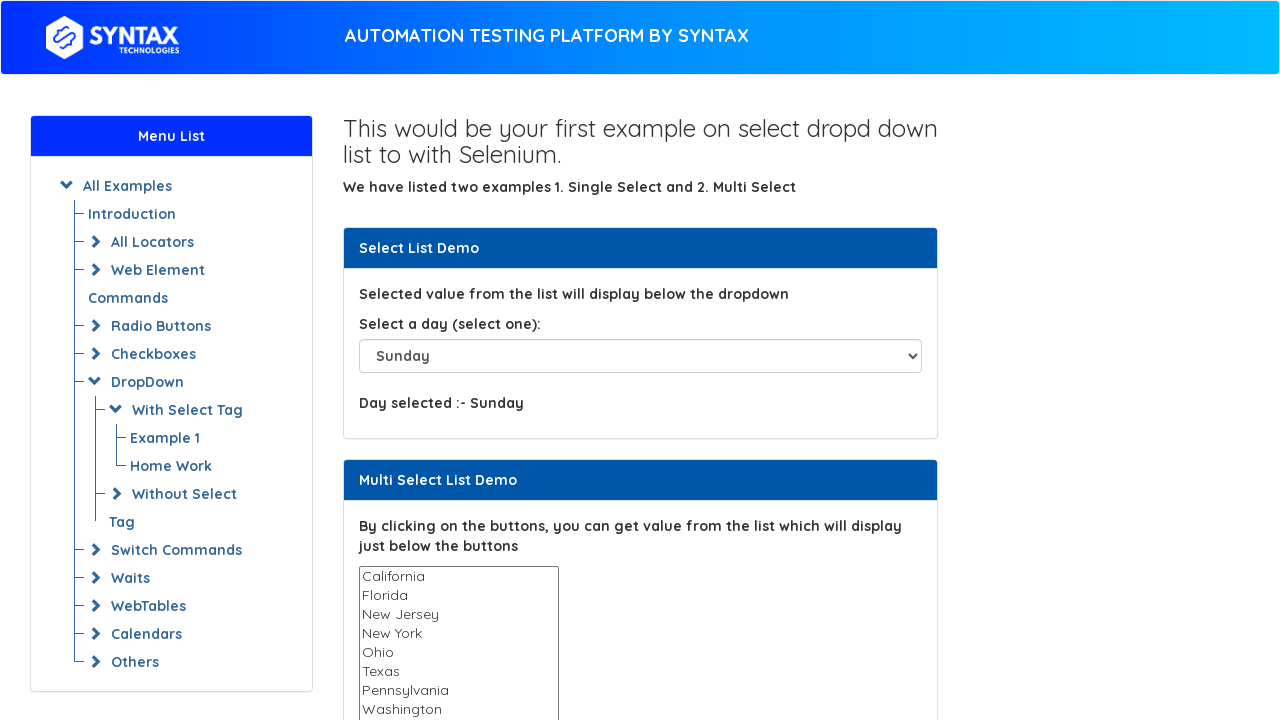

Selected dropdown option by index 2 (Monday) on #select-demo
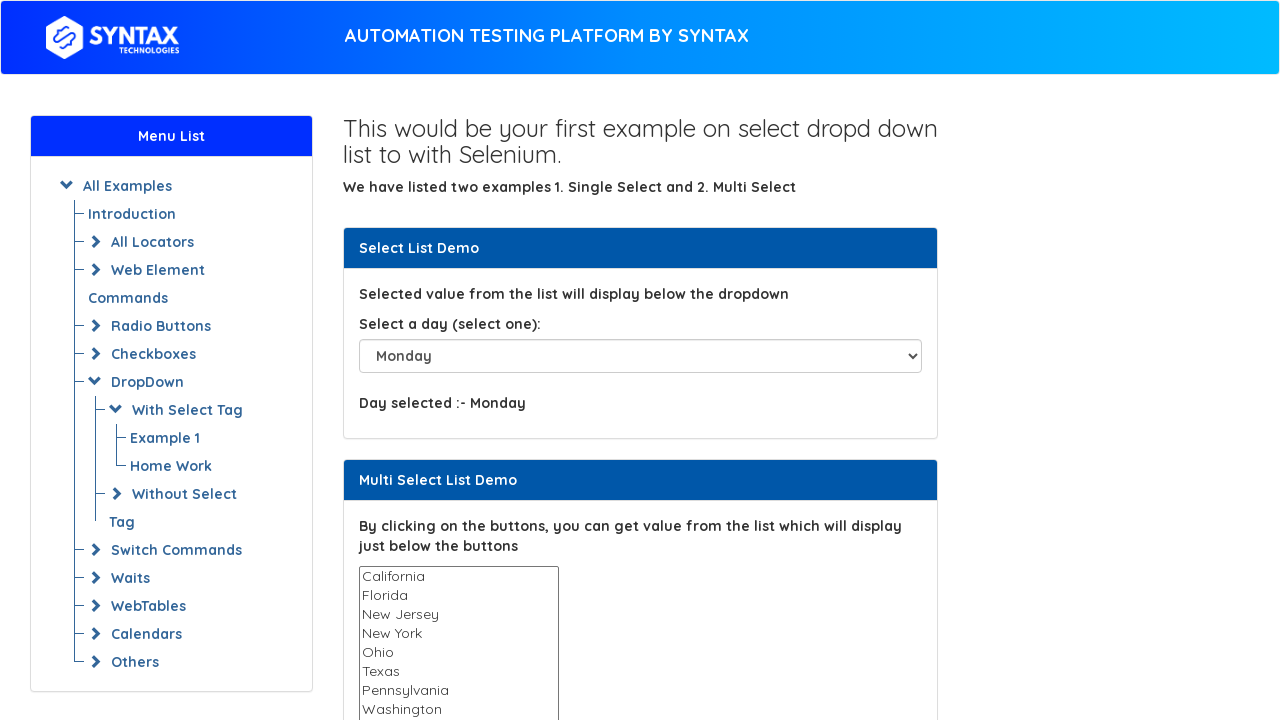

Waited 1 second for UI update after selection
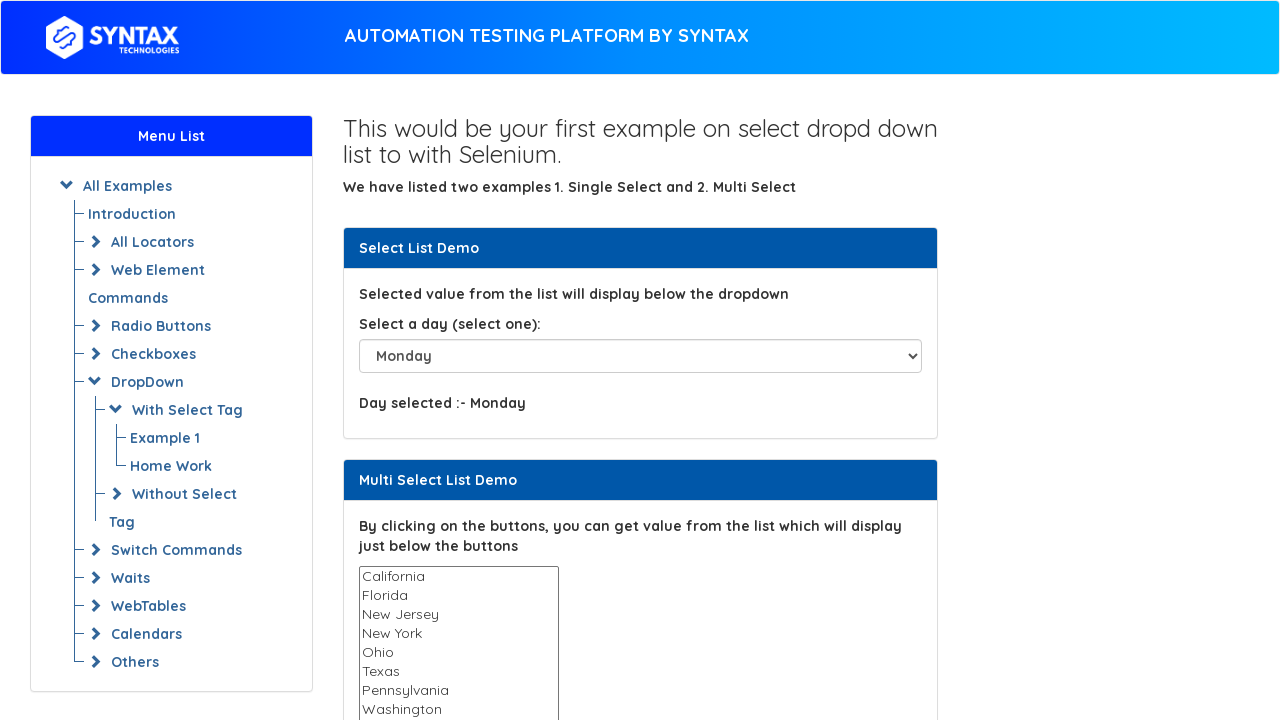

Retrieved text from option 3: 'Tuesday'
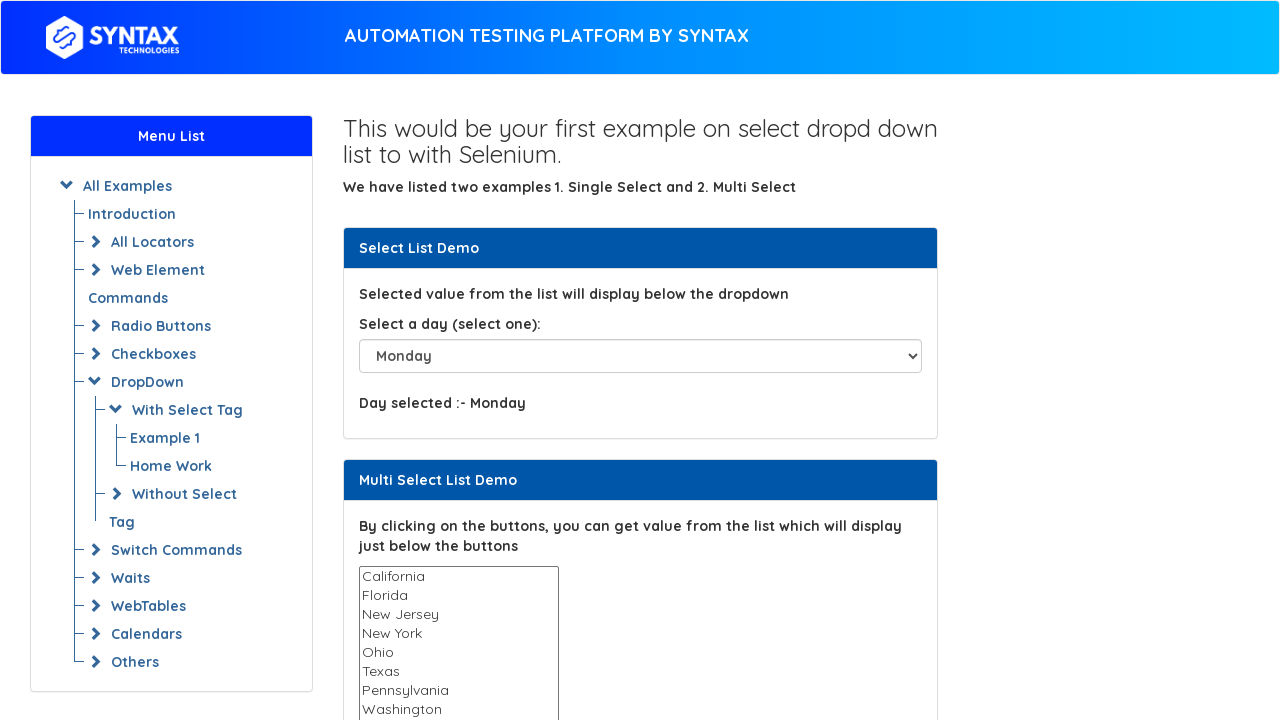

Selected dropdown option by index 3 (Tuesday) on #select-demo
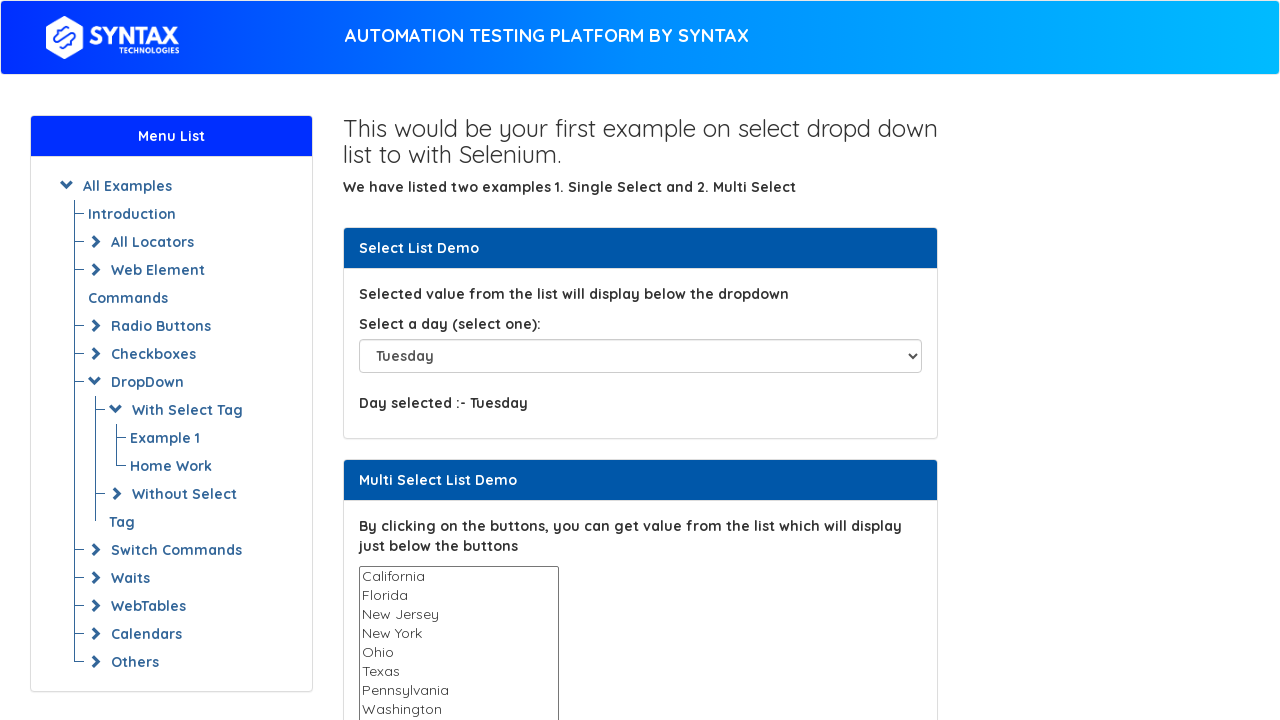

Waited 1 second for UI update after selection
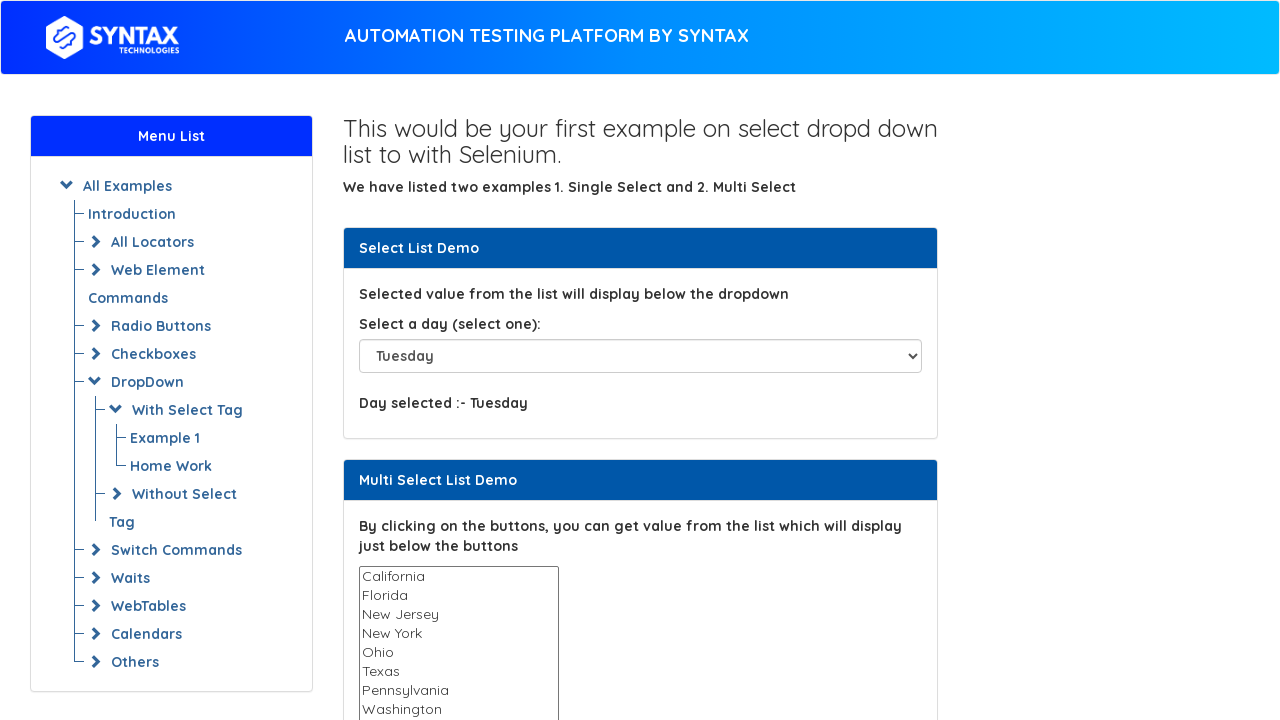

Retrieved text from option 4: 'Wednesday'
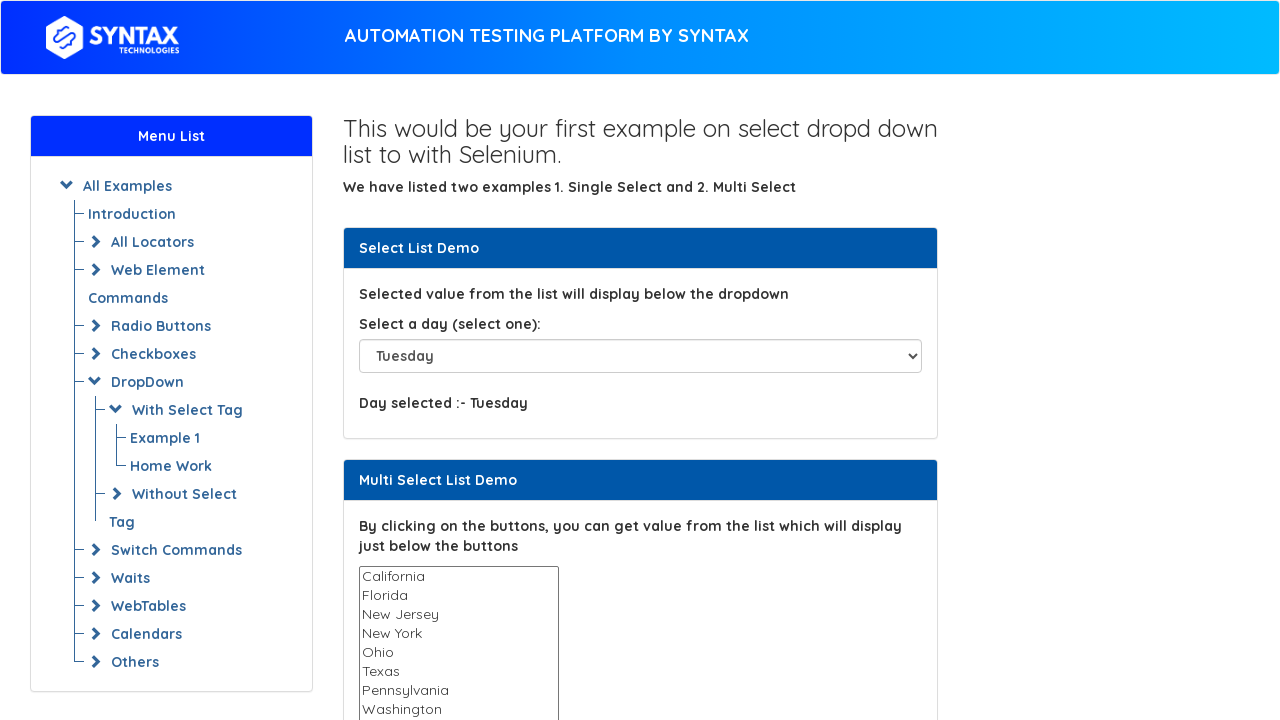

Selected dropdown option by index 4 (Wednesday) on #select-demo
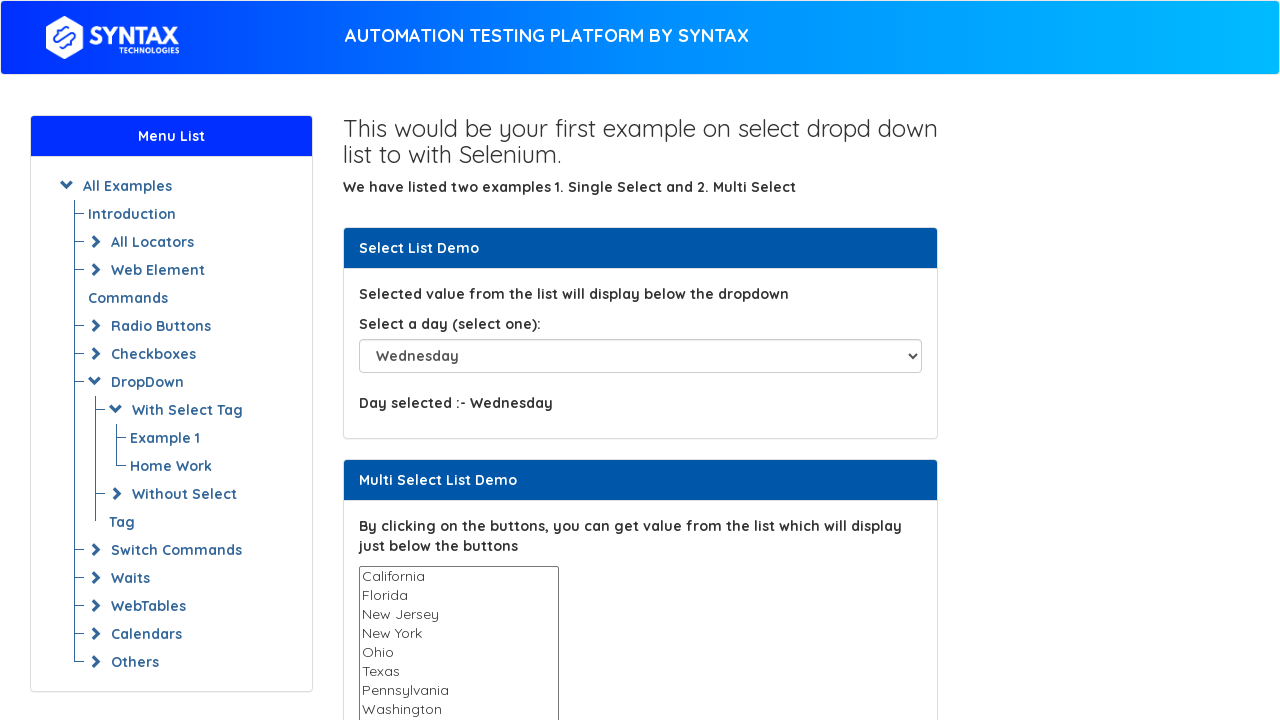

Waited 1 second for UI update after selection
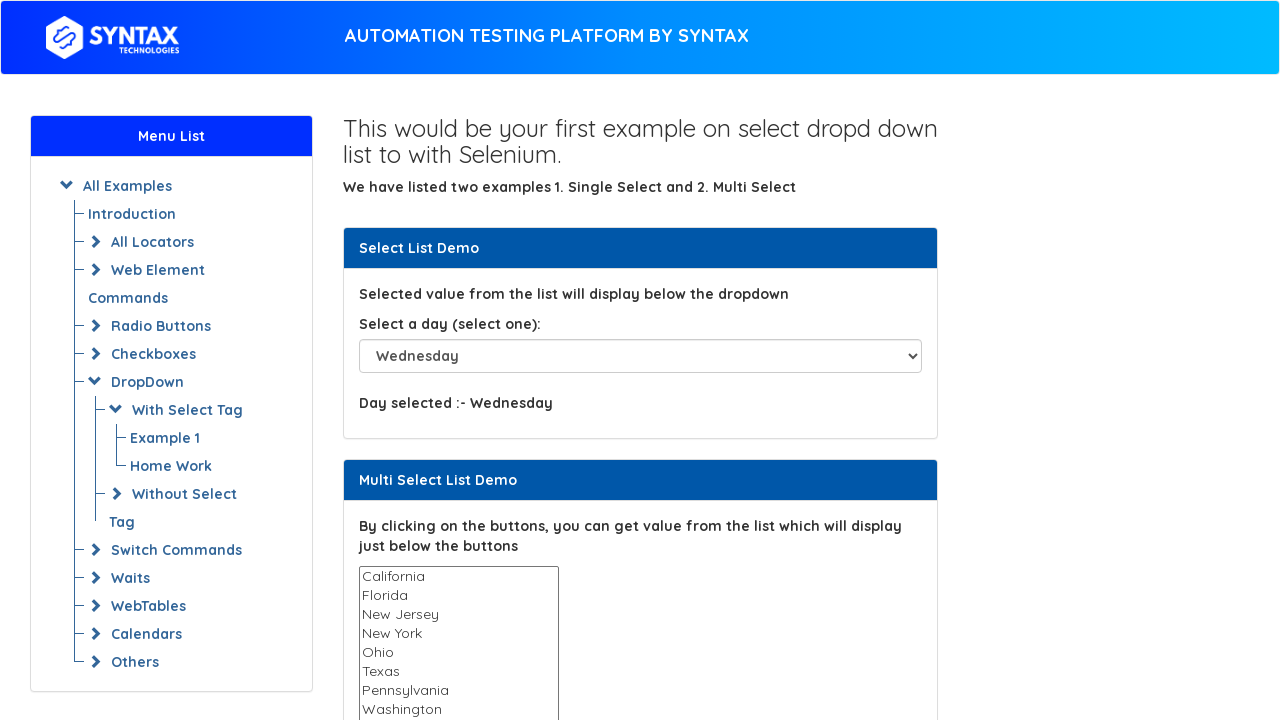

Retrieved text from option 5: 'Thursday'
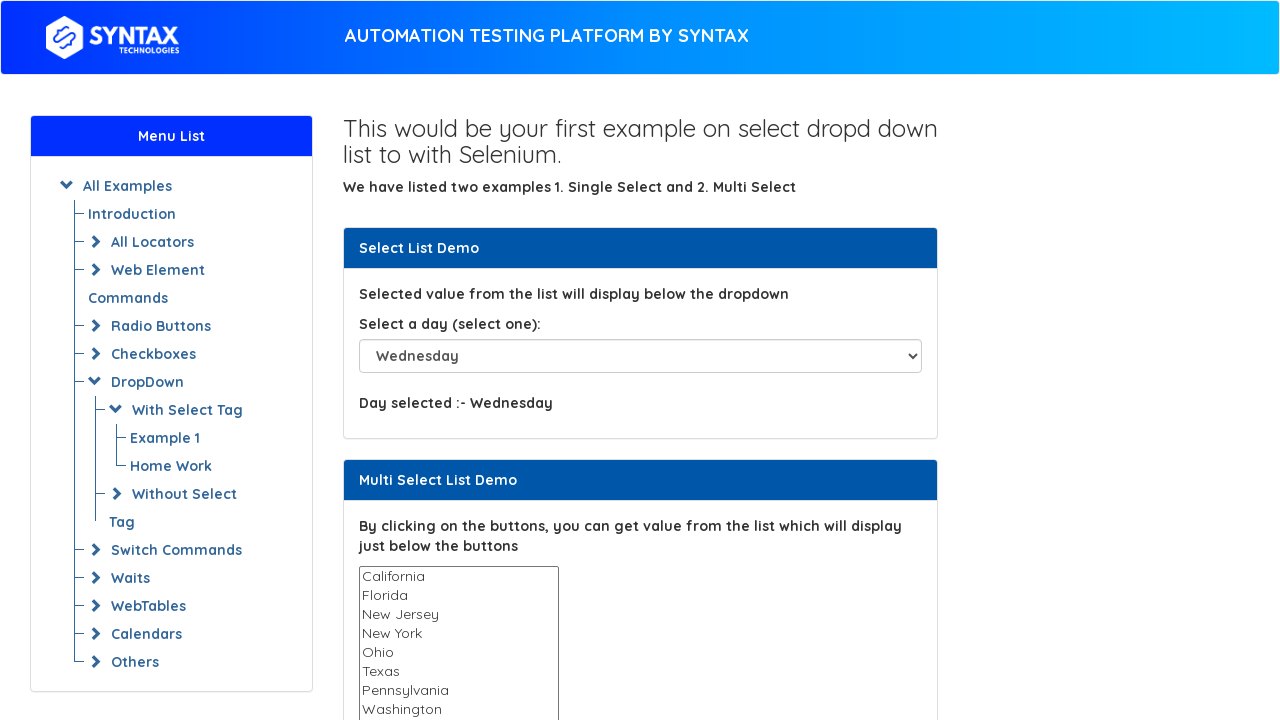

Selected dropdown option by index 5 (Thursday) on #select-demo
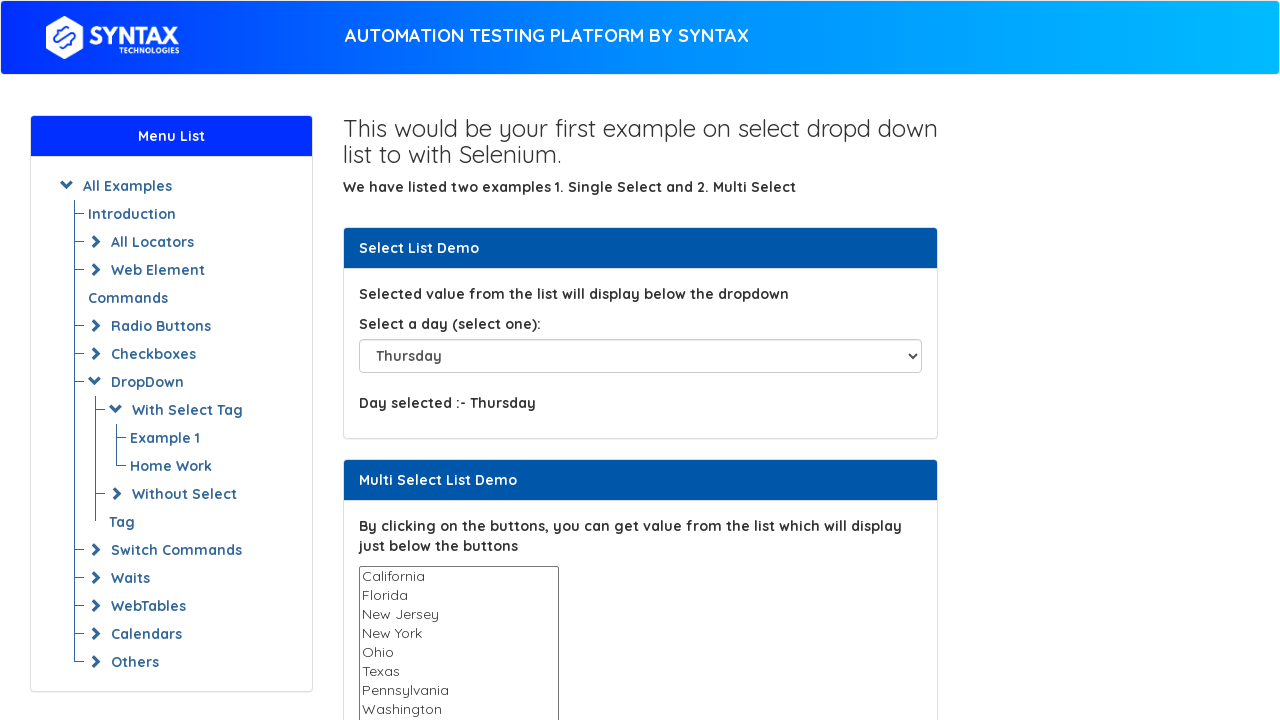

Waited 1 second for UI update after selection
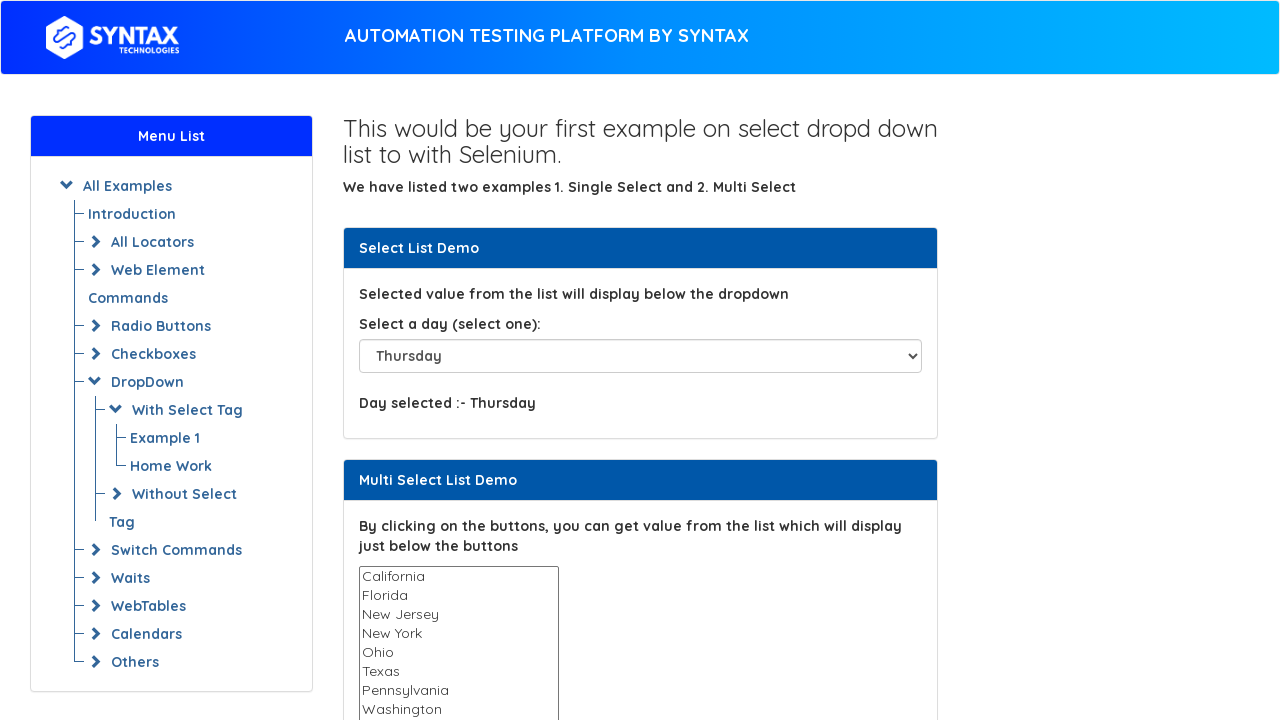

Retrieved text from option 6: 'Friday'
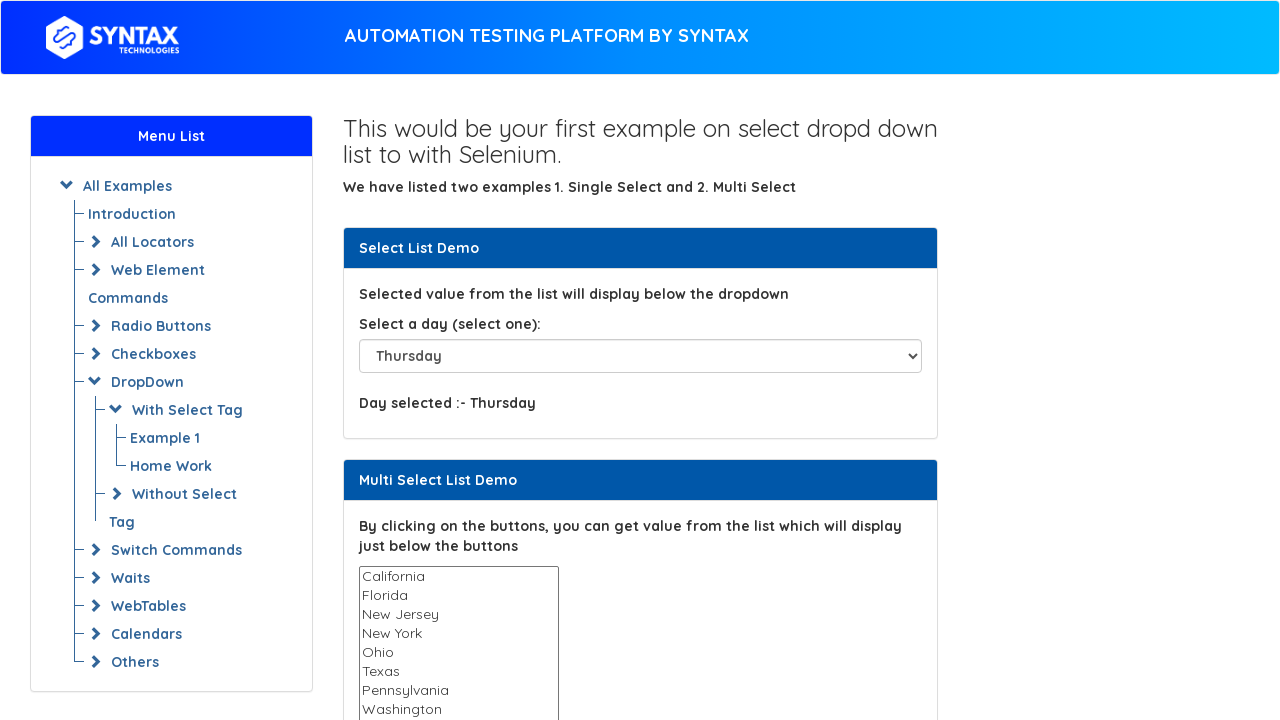

Selected dropdown option by index 6 (Friday) on #select-demo
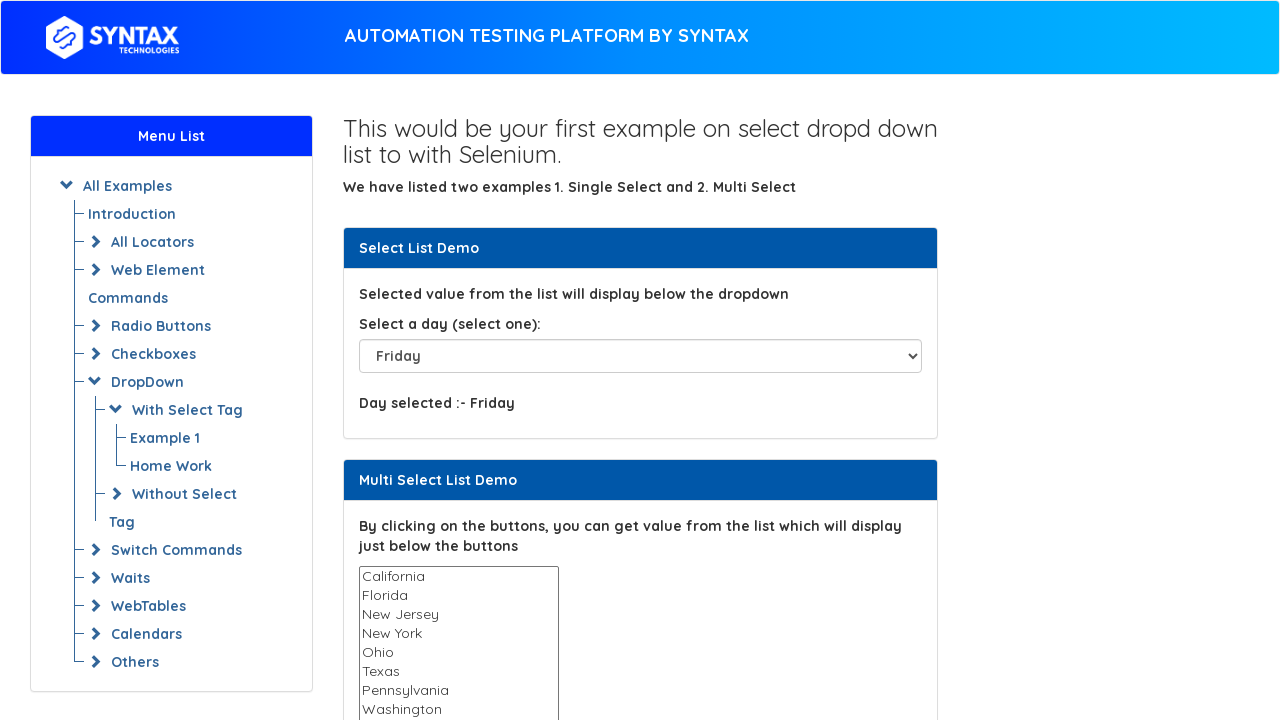

Waited 1 second for UI update after selection
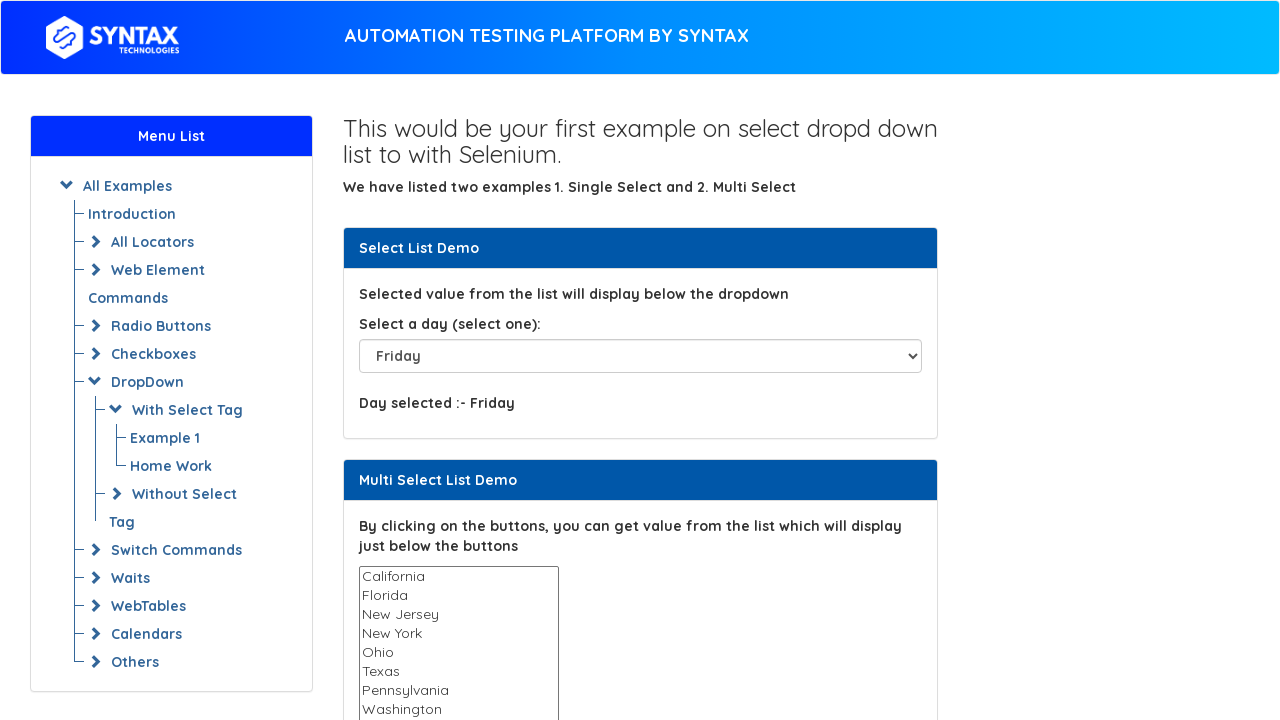

Retrieved text from option 7: 'Saturday'
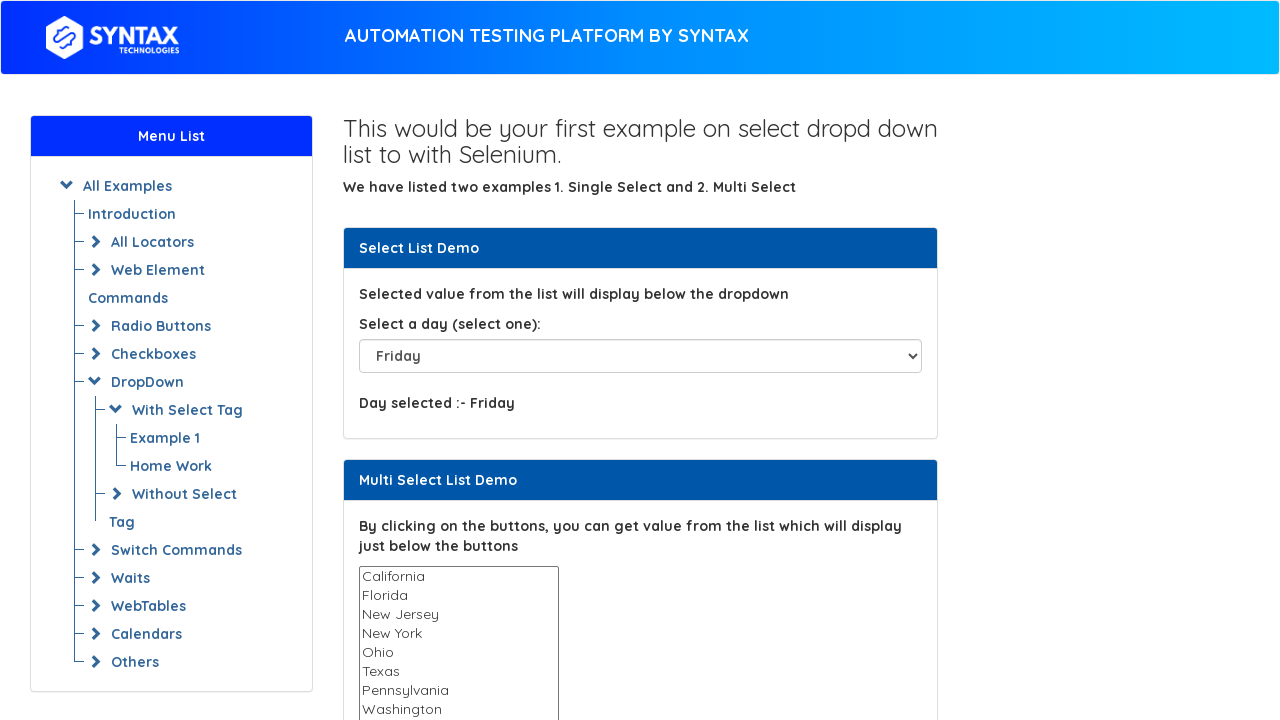

Selected dropdown option by index 7 (Saturday) on #select-demo
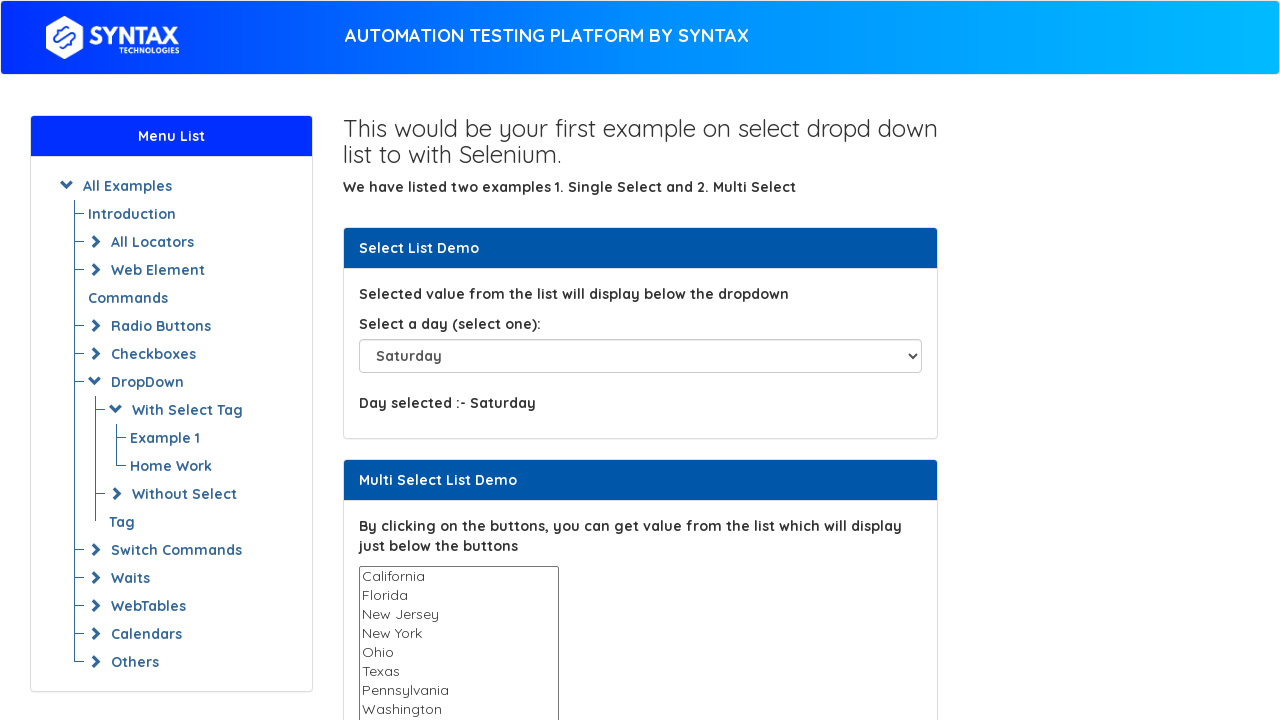

Waited 1 second for UI update after selection
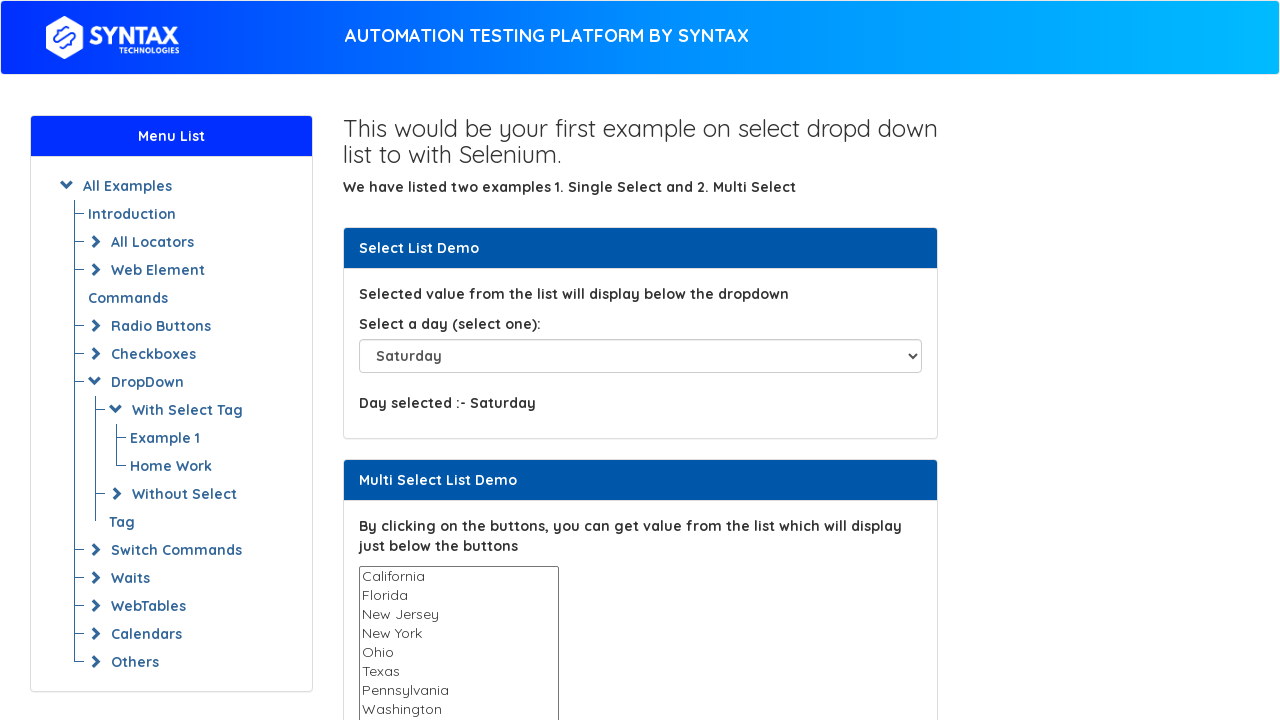

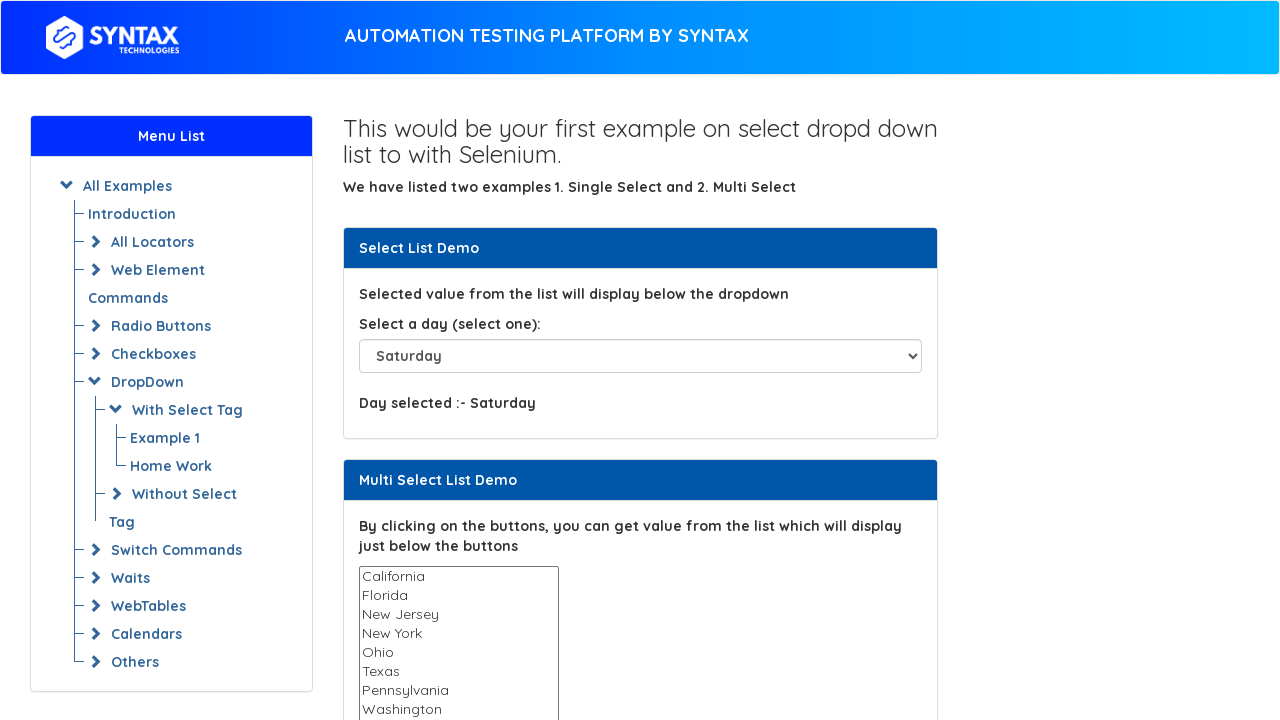